Tests sorting the Due column in ascending order by clicking the column header and verifying the values are sorted correctly using CSS pseudo-class selectors.

Starting URL: http://the-internet.herokuapp.com/tables

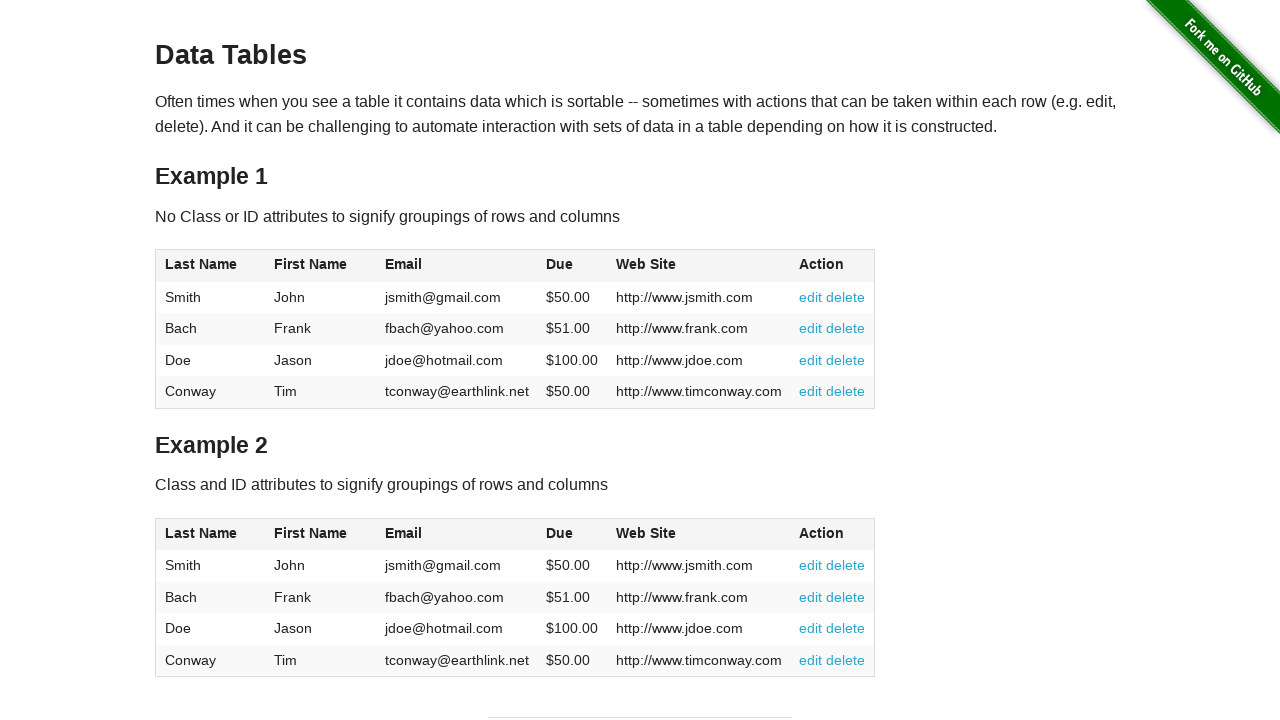

Clicked Due column header to sort in ascending order at (572, 266) on #table1 thead tr th:nth-child(4)
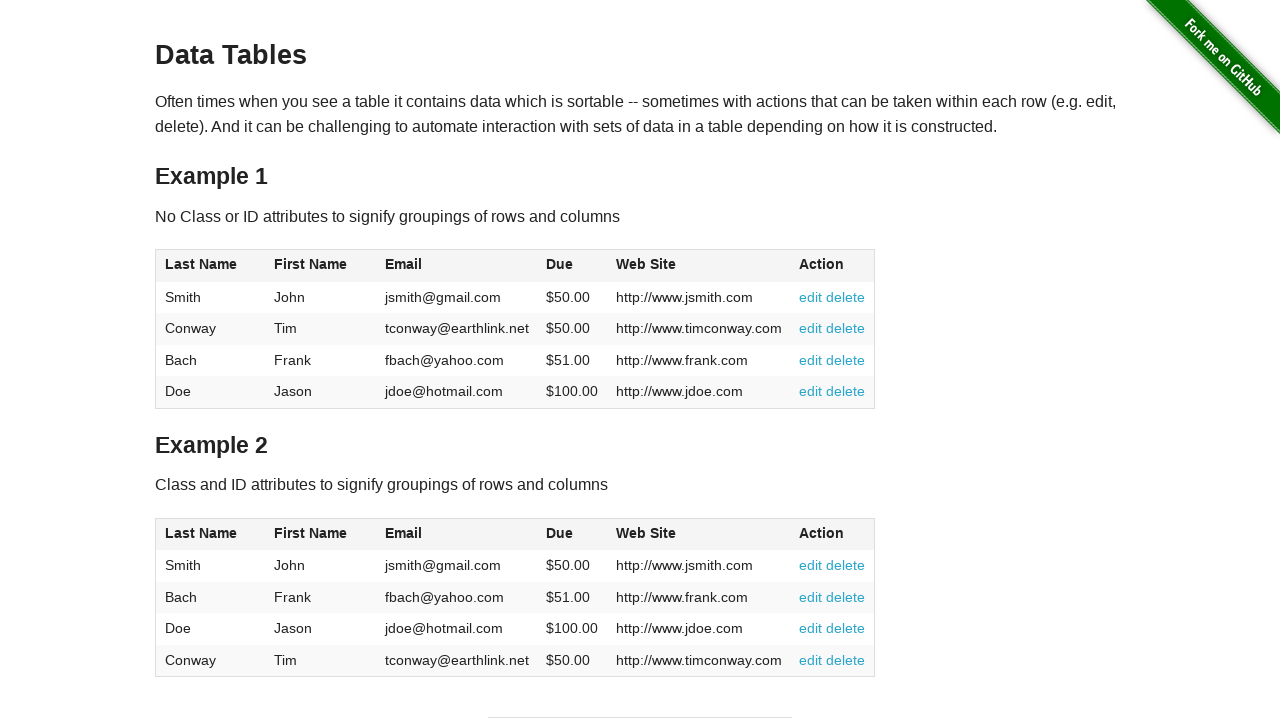

Due column values loaded and ready
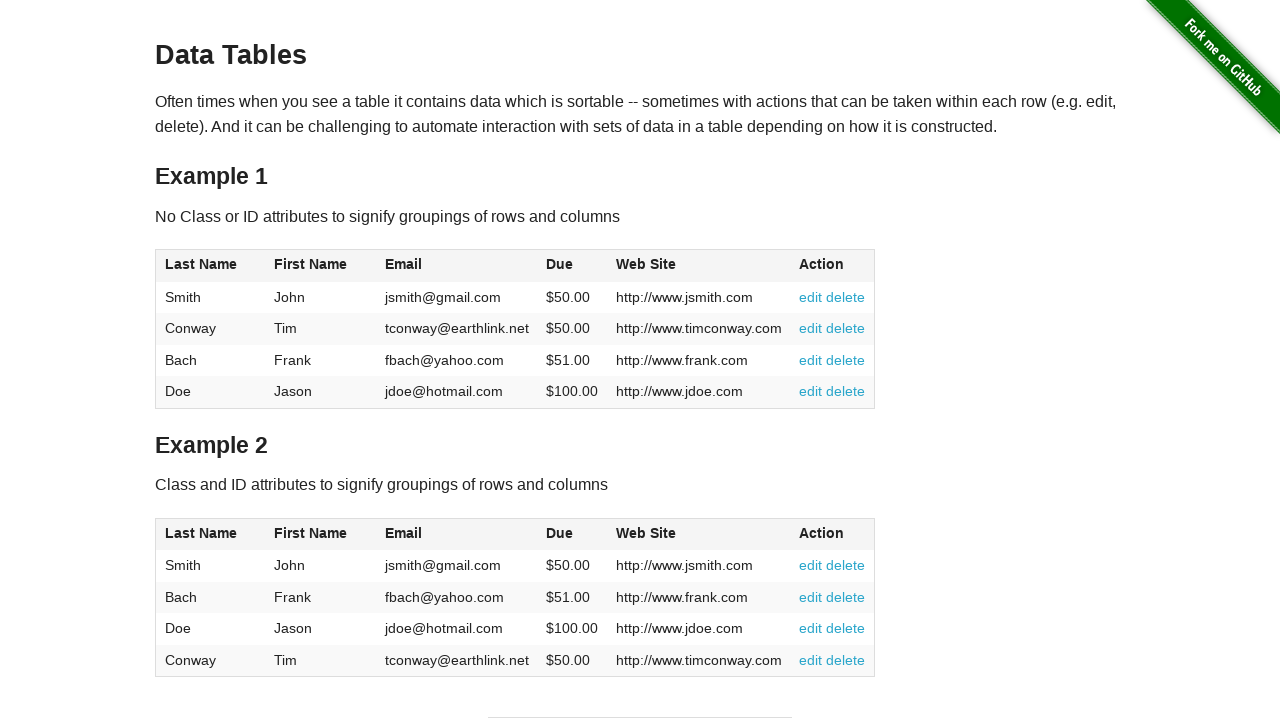

Retrieved all Due column cell elements from table
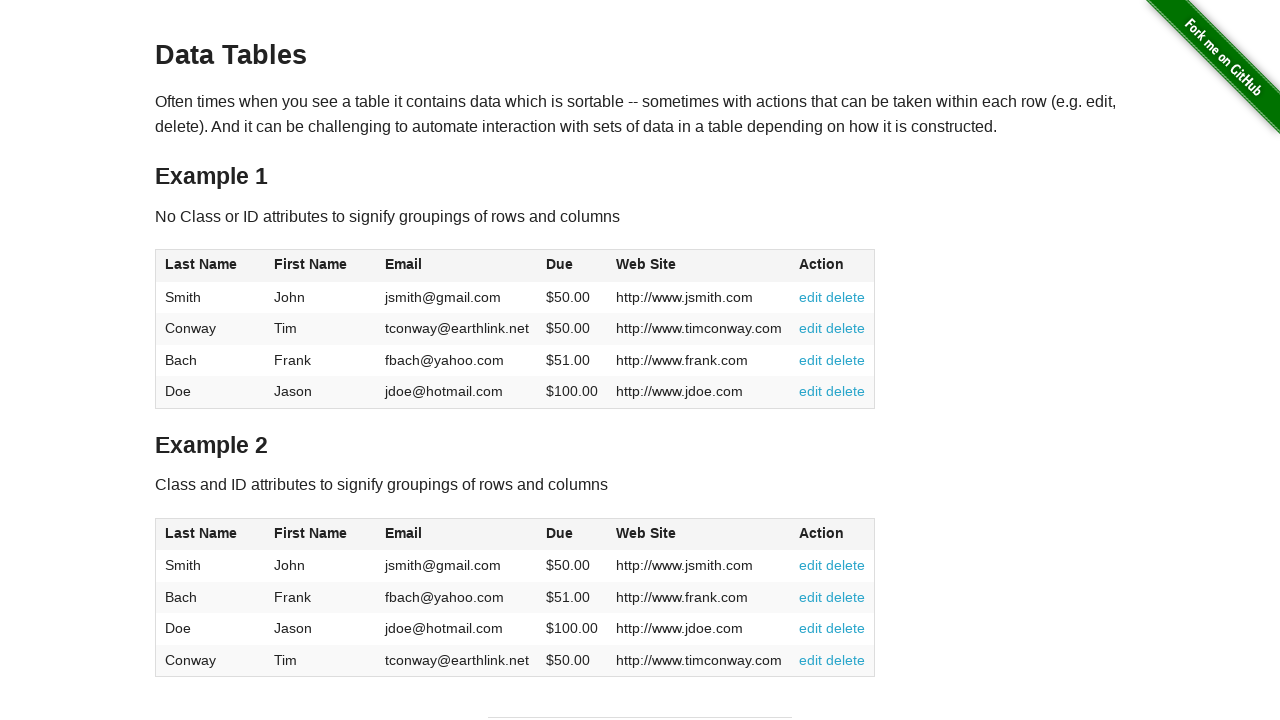

Extracted and converted Due values to floats: [50.0, 50.0, 51.0, 100.0]
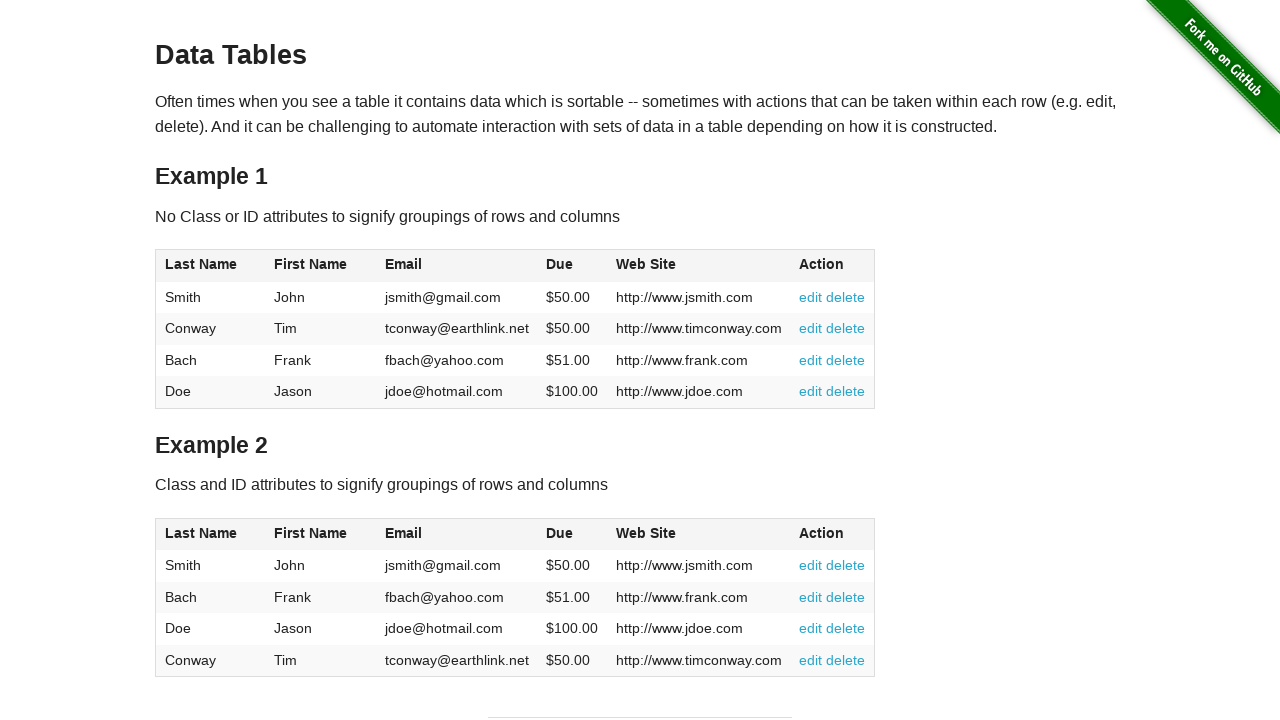

Verified Due column values are sorted in ascending order
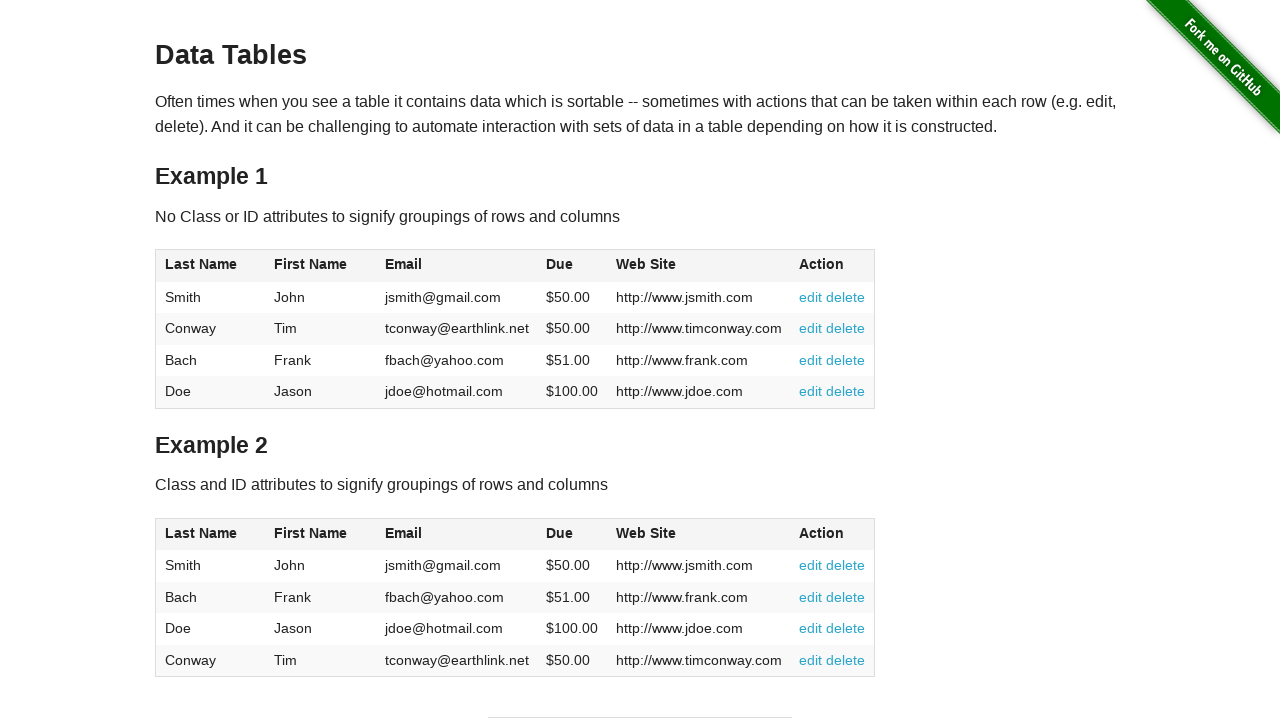

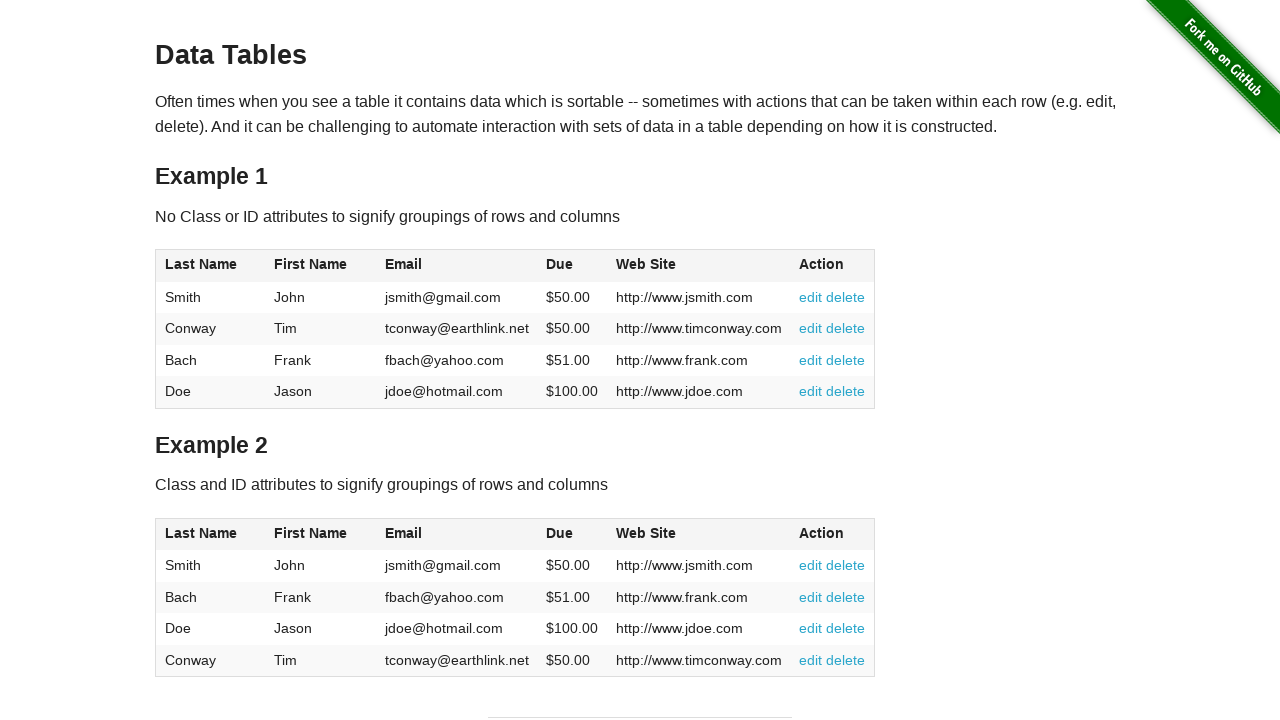